Tests JavaScript alert acceptance by clicking a button that triggers an alert and accepting it

Starting URL: https://testcenter.techproeducation.com/index.php?page=javascript-alerts

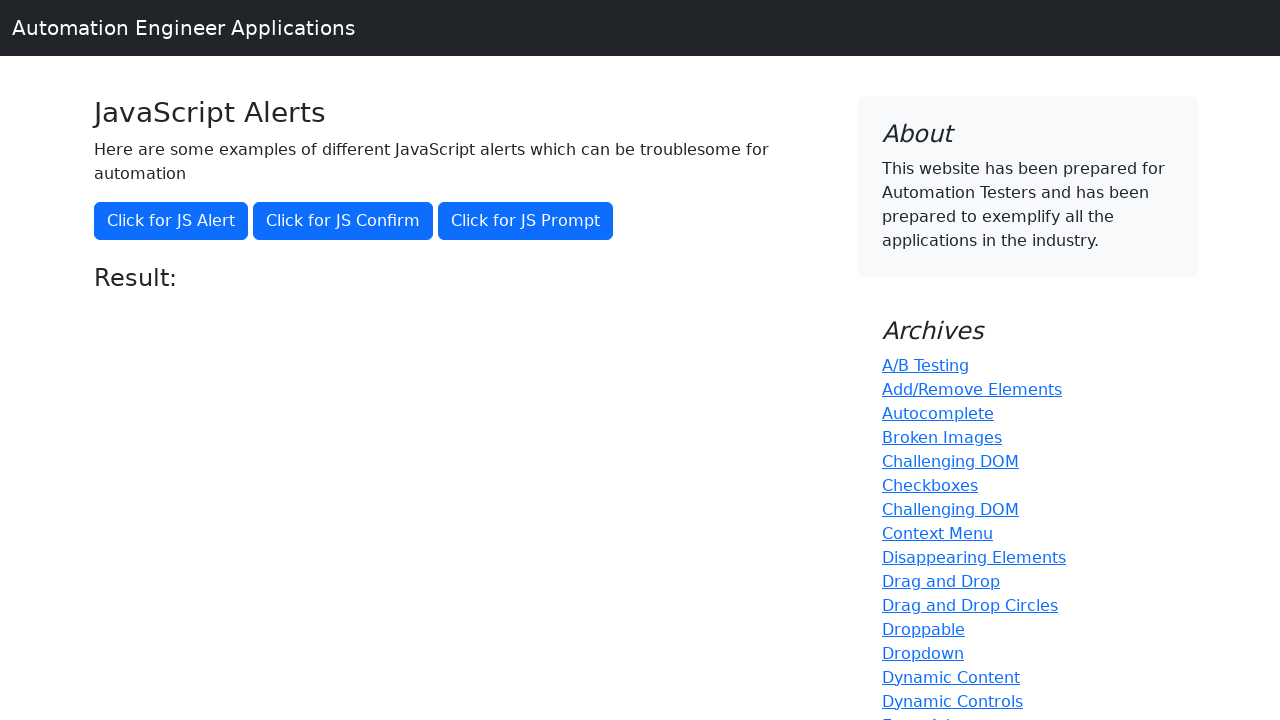

Clicked button to trigger JavaScript alert at (171, 221) on xpath=//button[@onclick='jsAlert()']
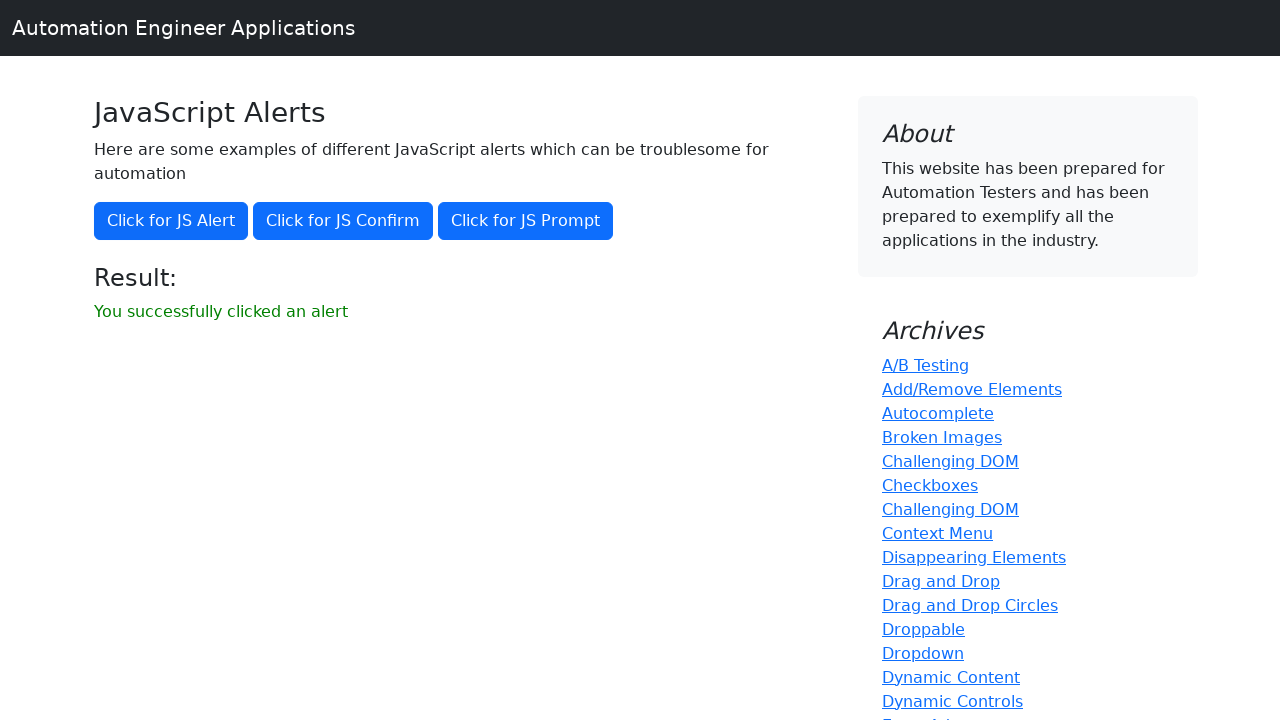

Set up dialog handler to accept alerts
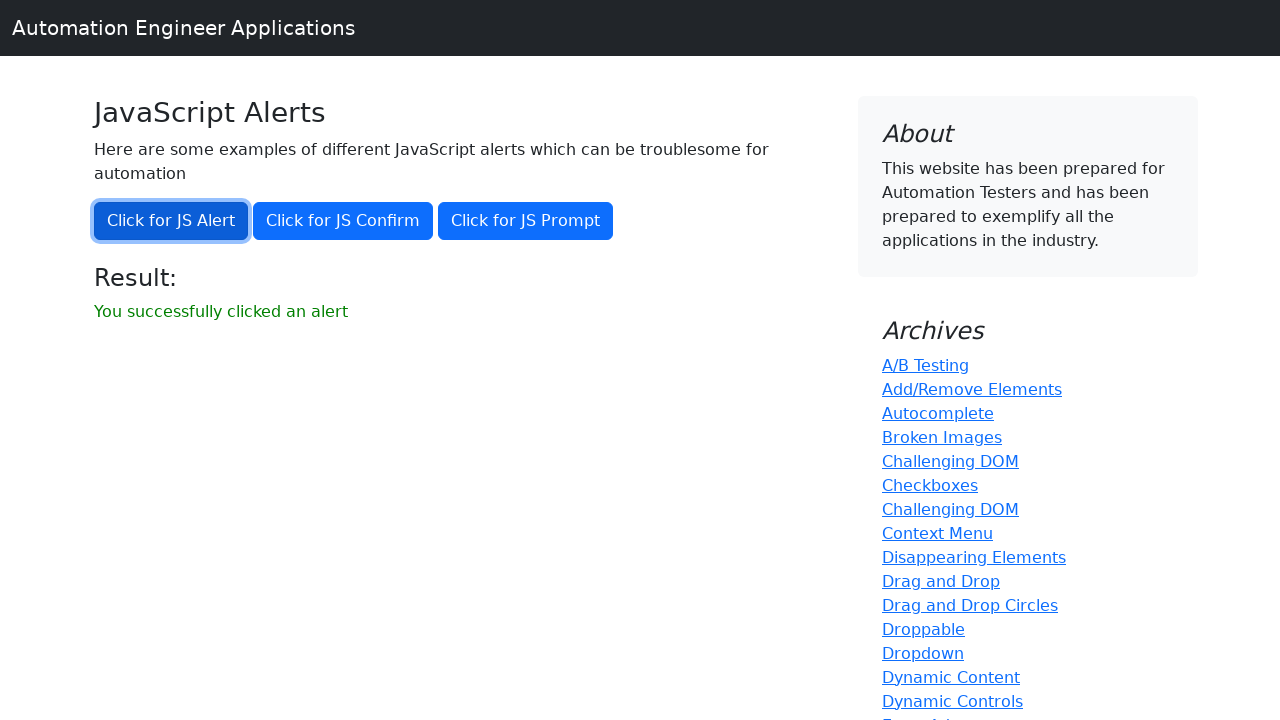

Located result message element
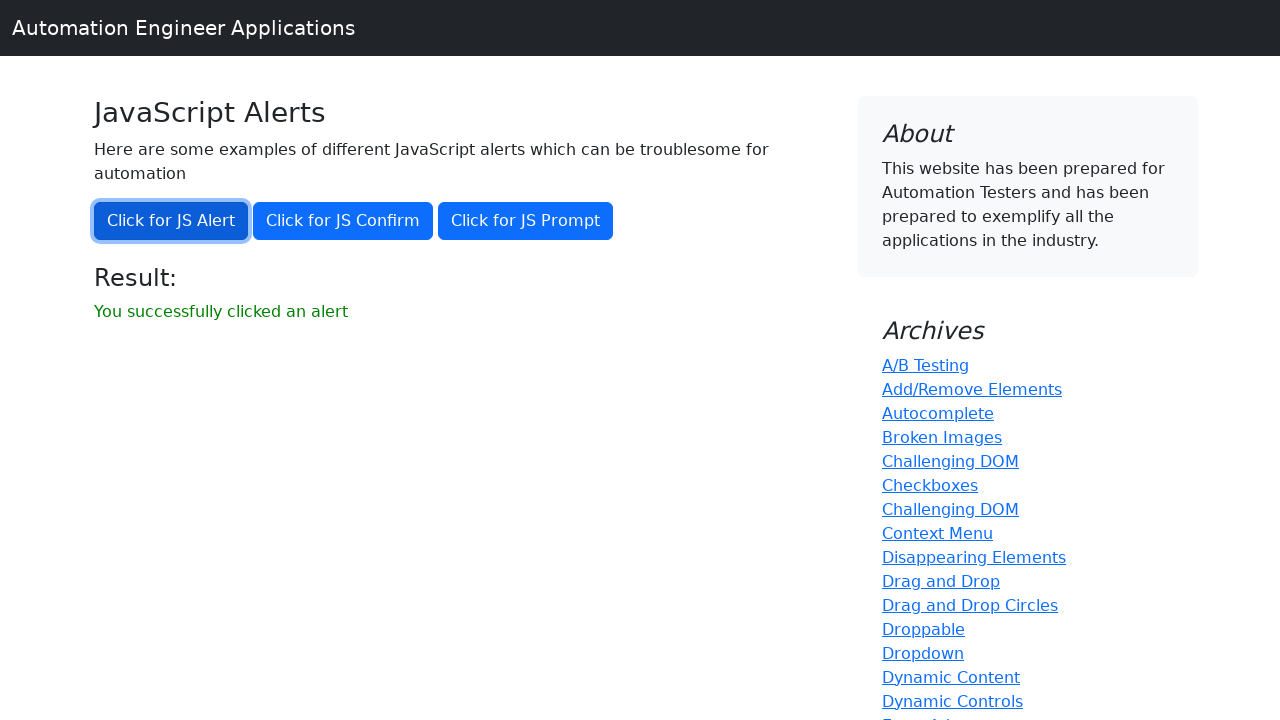

Verified result message: 'You successfully clicked an alert'
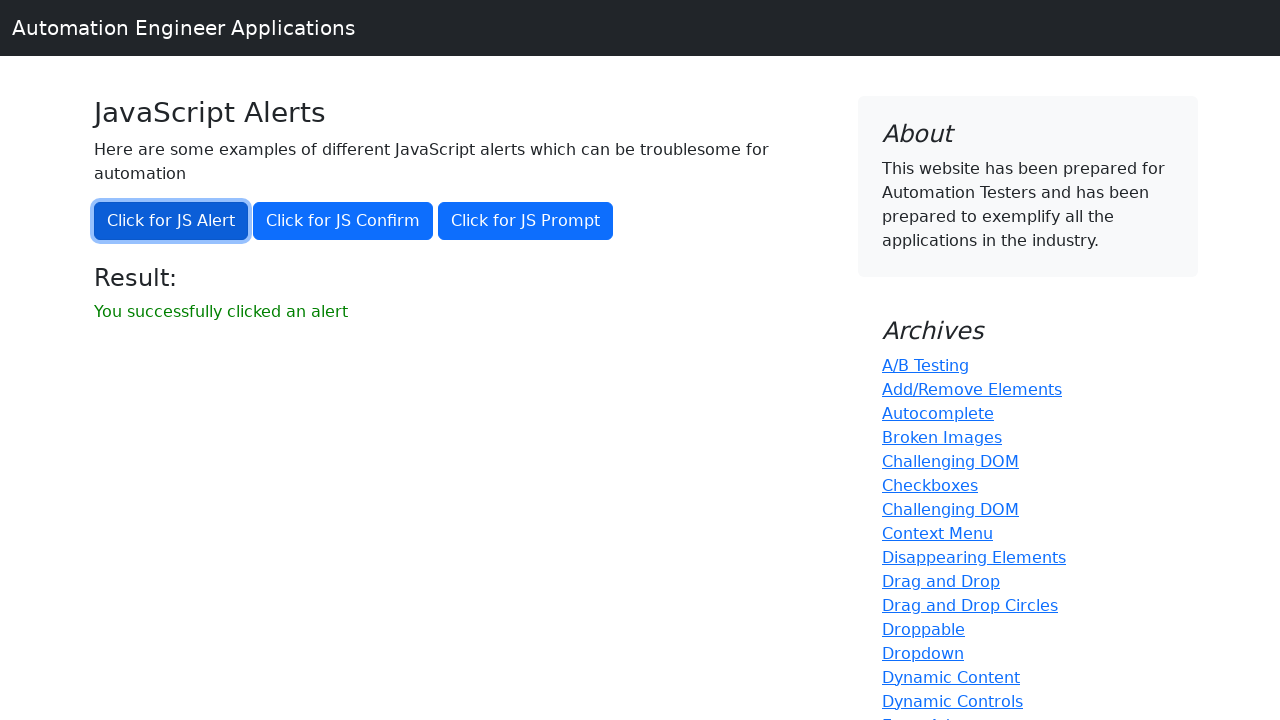

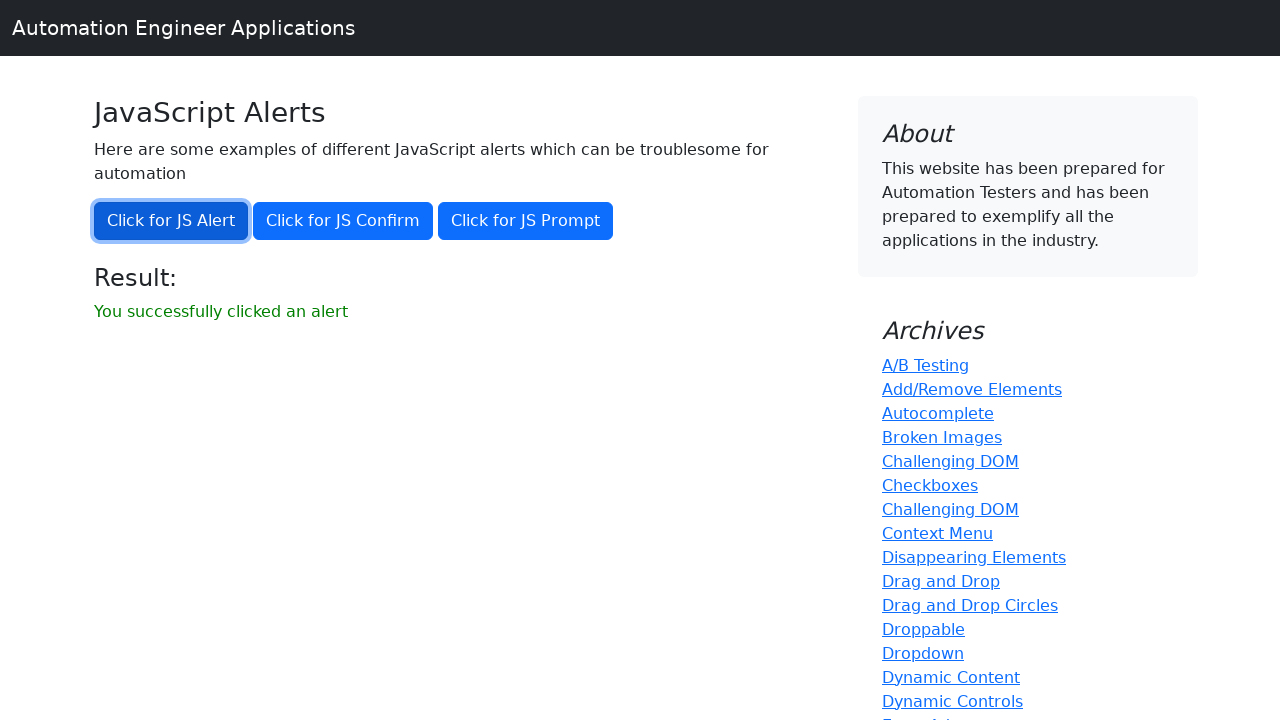